Tests marking all items as completed using the toggle-all checkbox

Starting URL: https://demo.playwright.dev/todomvc

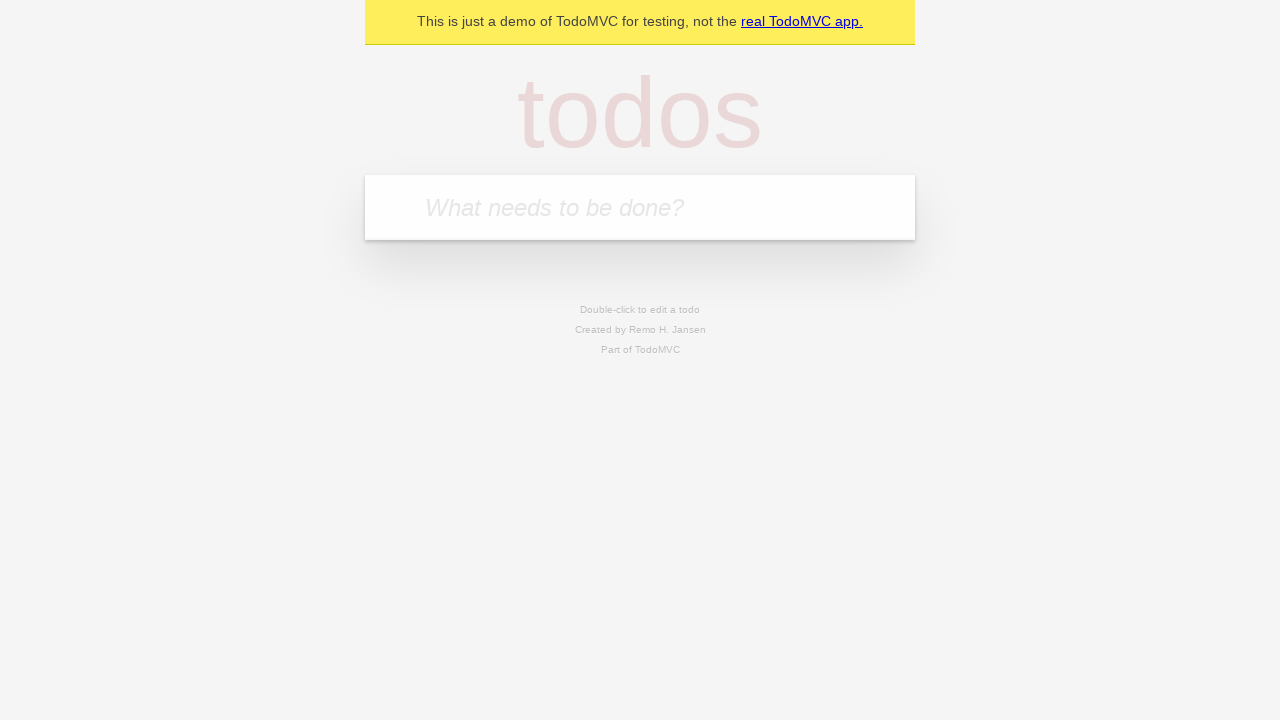

Filled todo input with 'buy some cheese' on internal:attr=[placeholder="What needs to be done?"i]
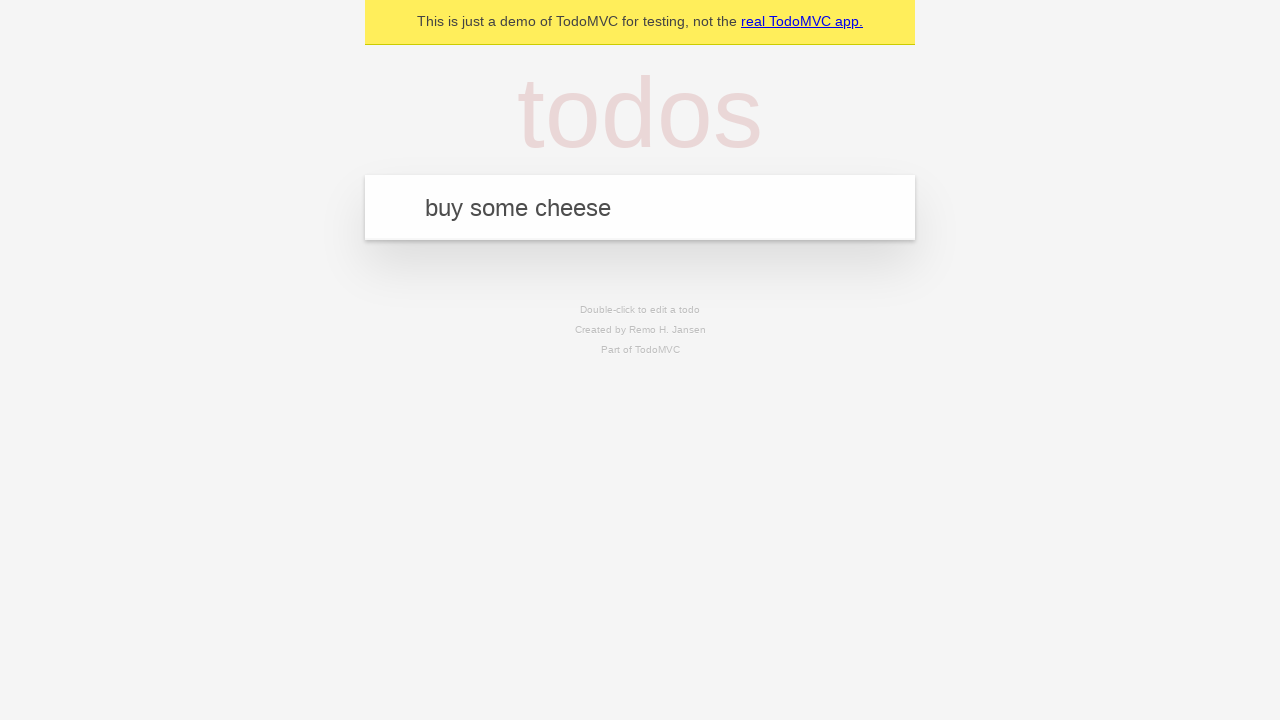

Pressed Enter to create first todo on internal:attr=[placeholder="What needs to be done?"i]
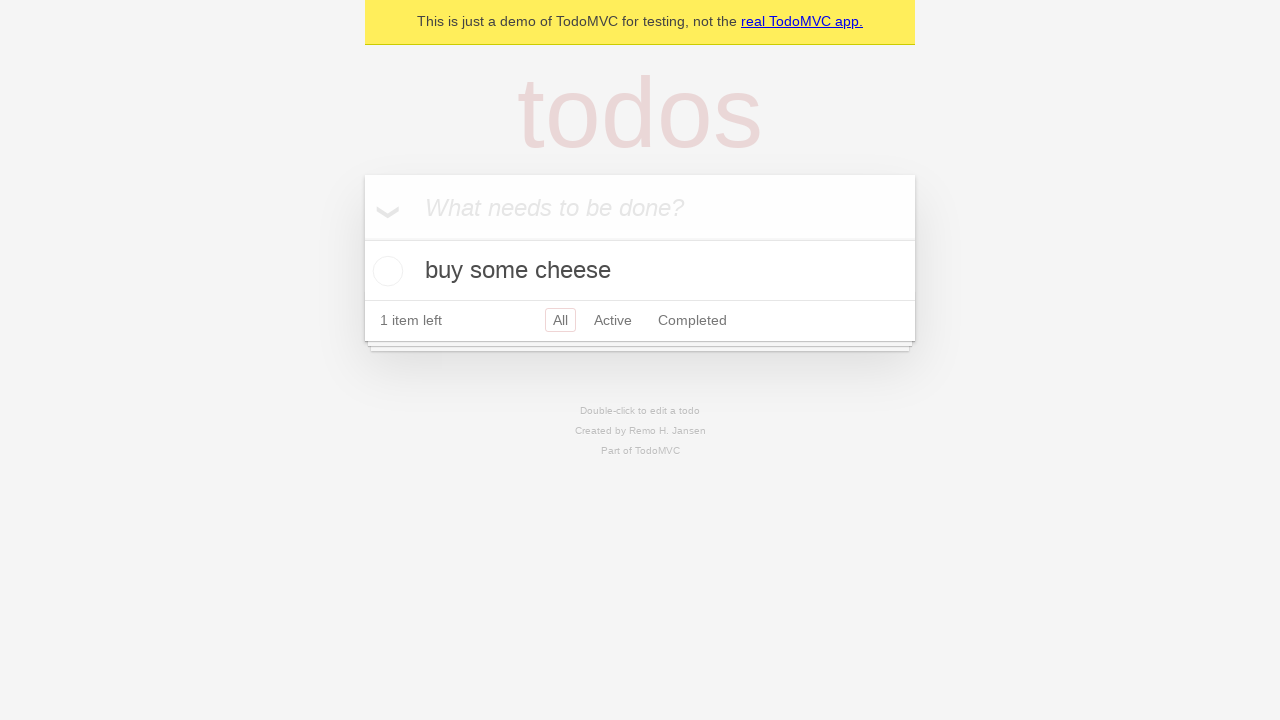

Filled todo input with 'feed the cat' on internal:attr=[placeholder="What needs to be done?"i]
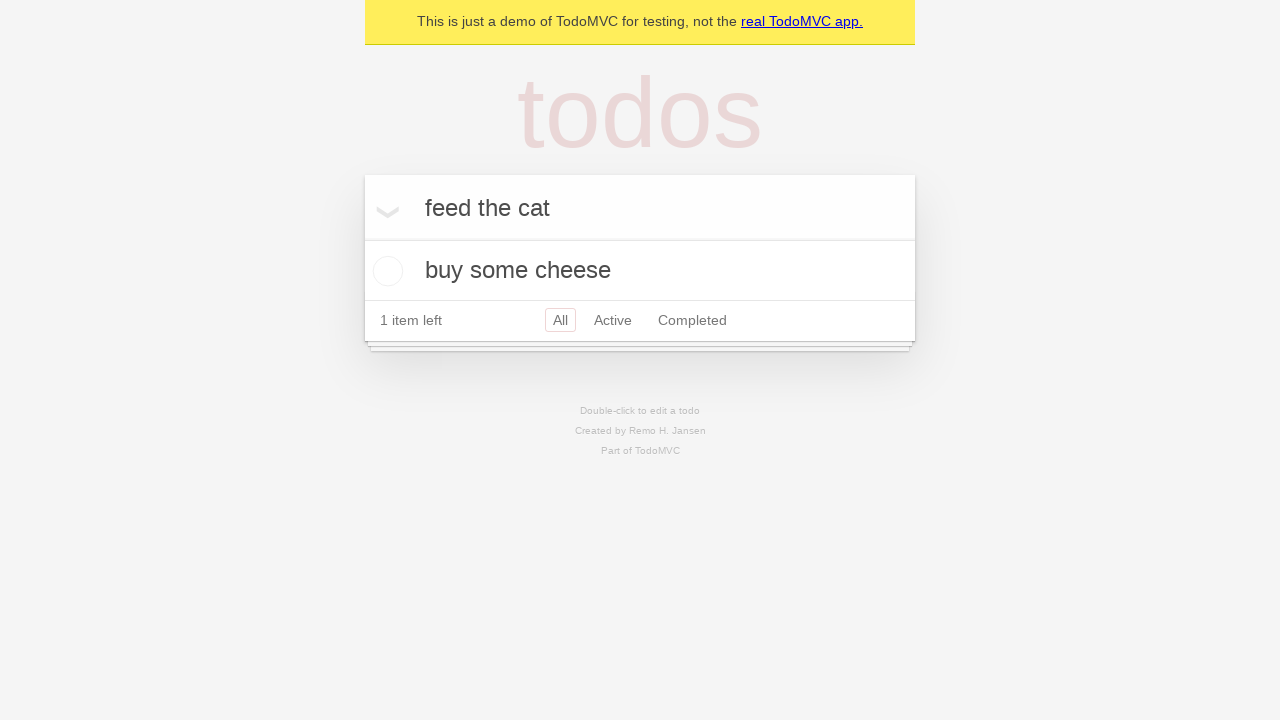

Pressed Enter to create second todo on internal:attr=[placeholder="What needs to be done?"i]
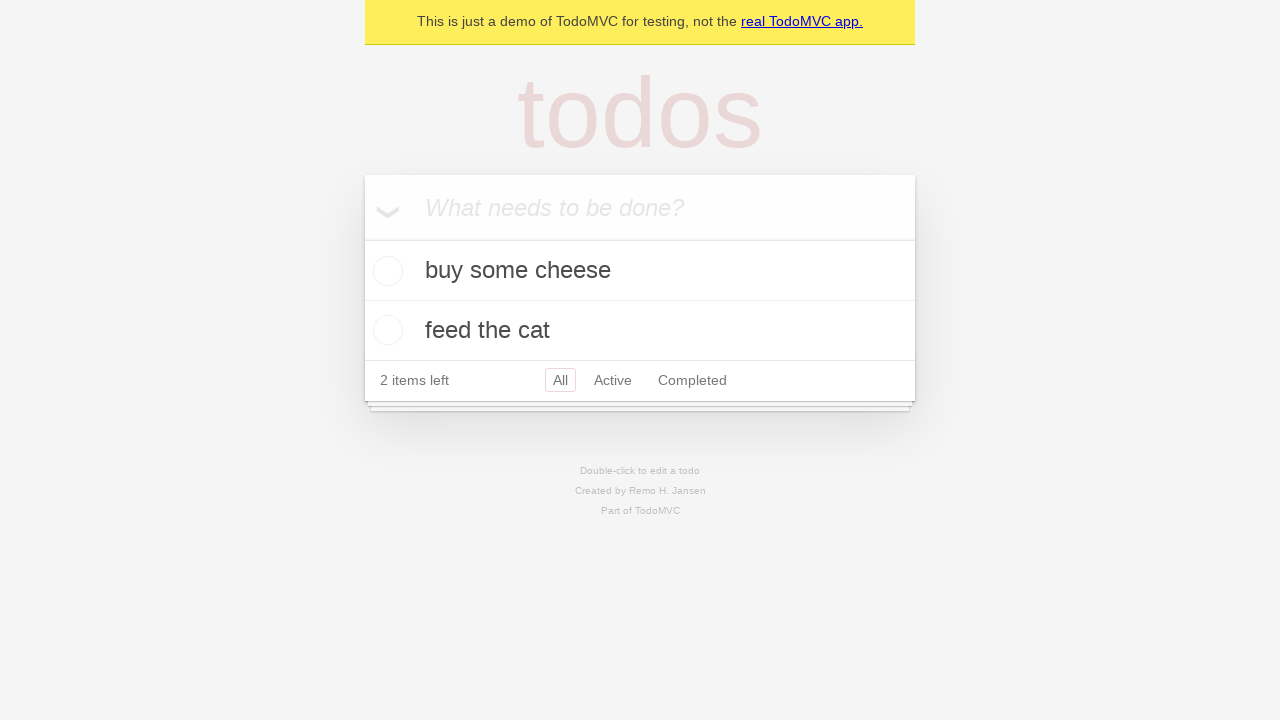

Filled todo input with 'book a doctors appointment' on internal:attr=[placeholder="What needs to be done?"i]
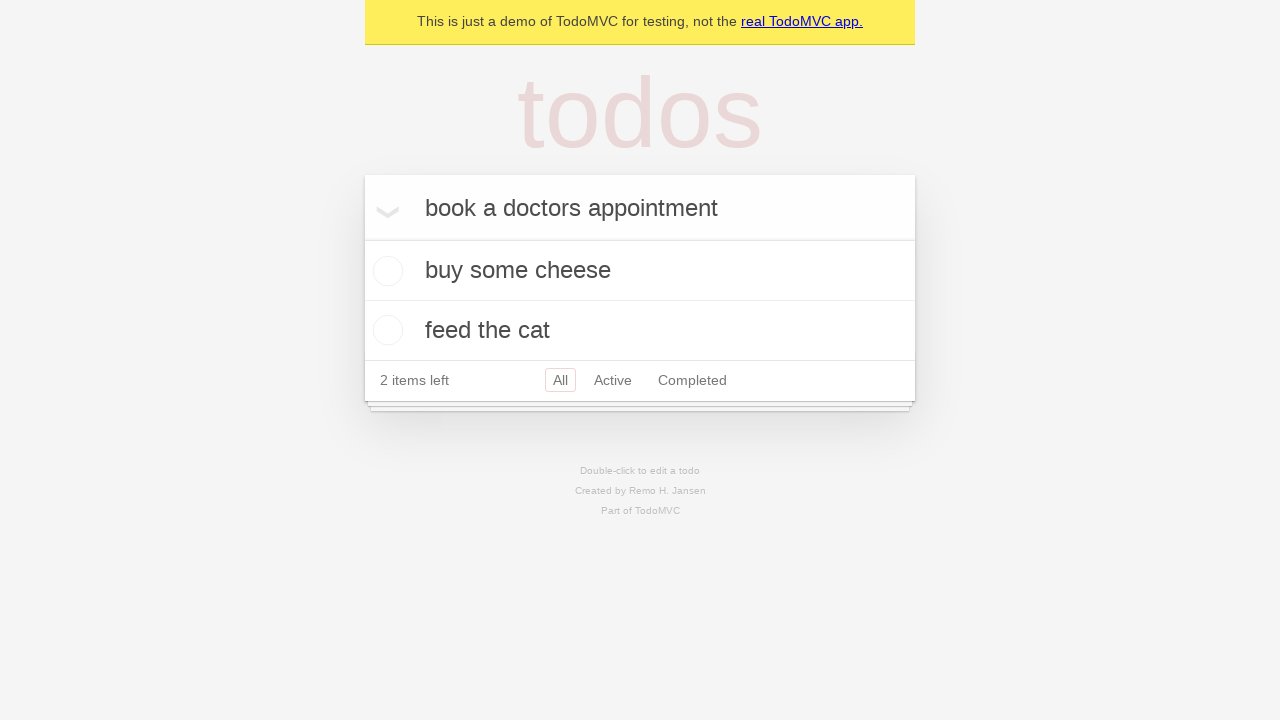

Pressed Enter to create third todo on internal:attr=[placeholder="What needs to be done?"i]
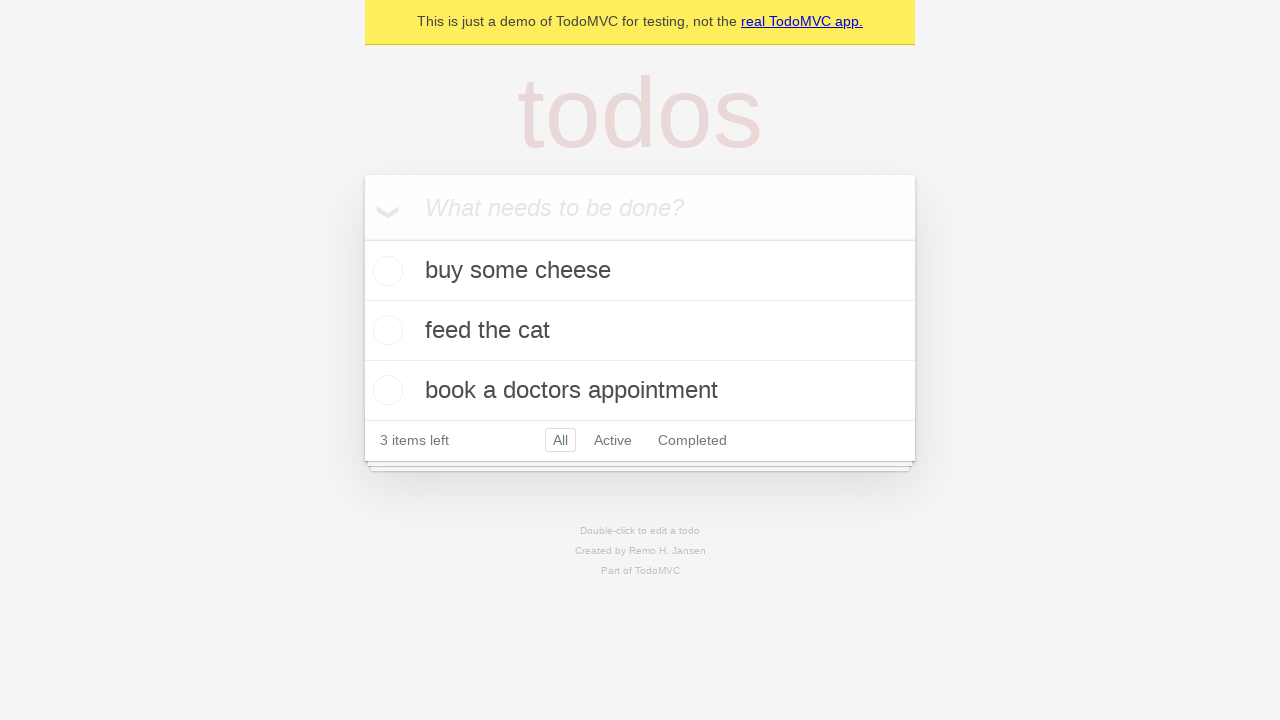

Clicked toggle-all checkbox to mark all todos as completed at (362, 238) on internal:label="Mark all as complete"i
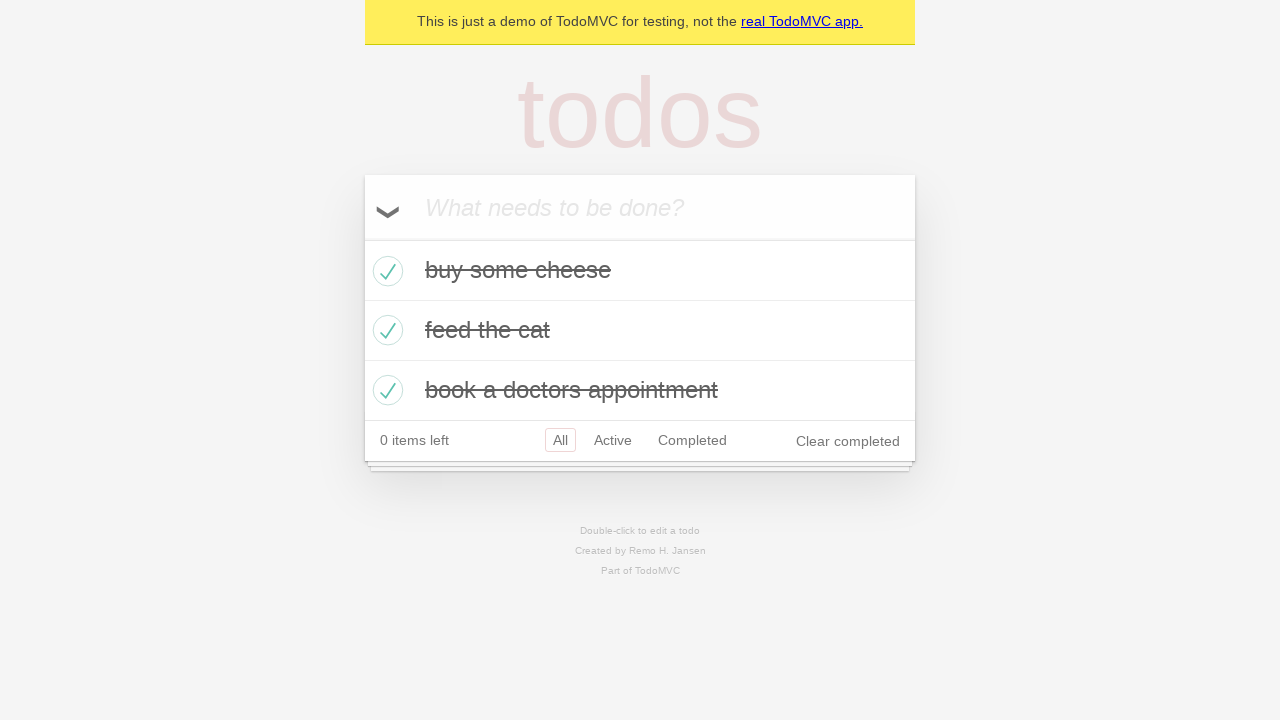

Waited for all todos to be marked as completed
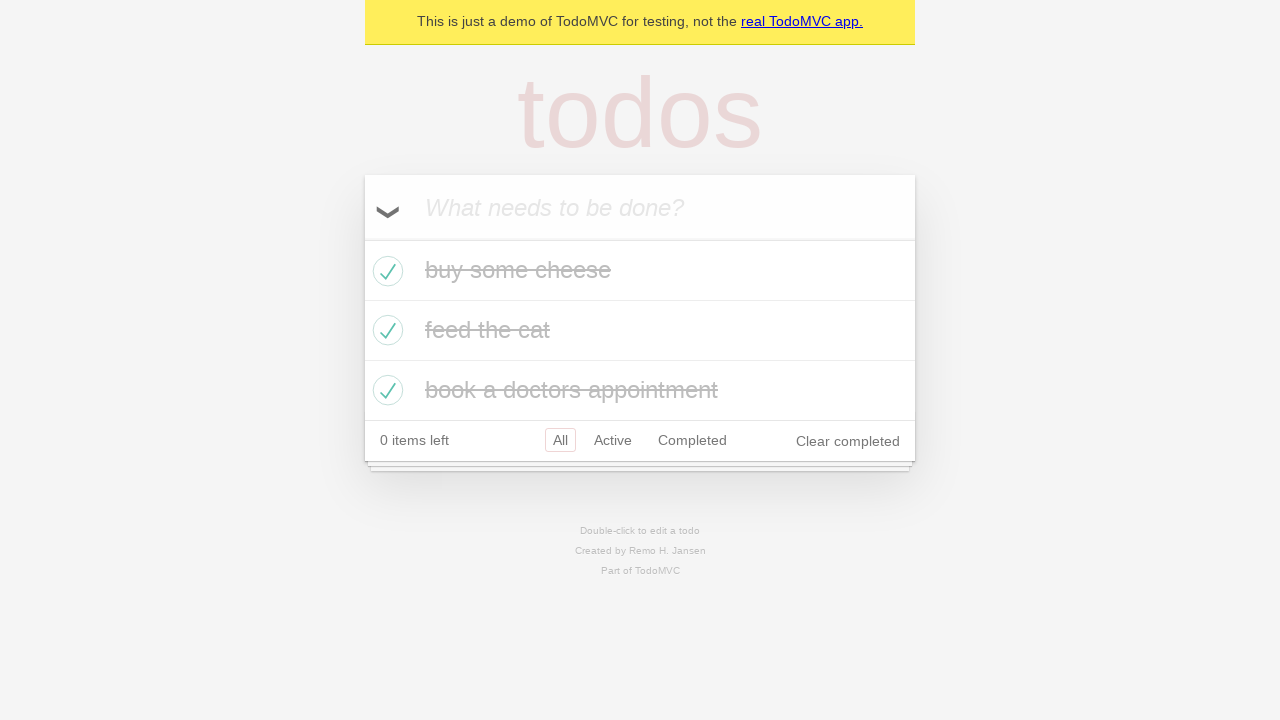

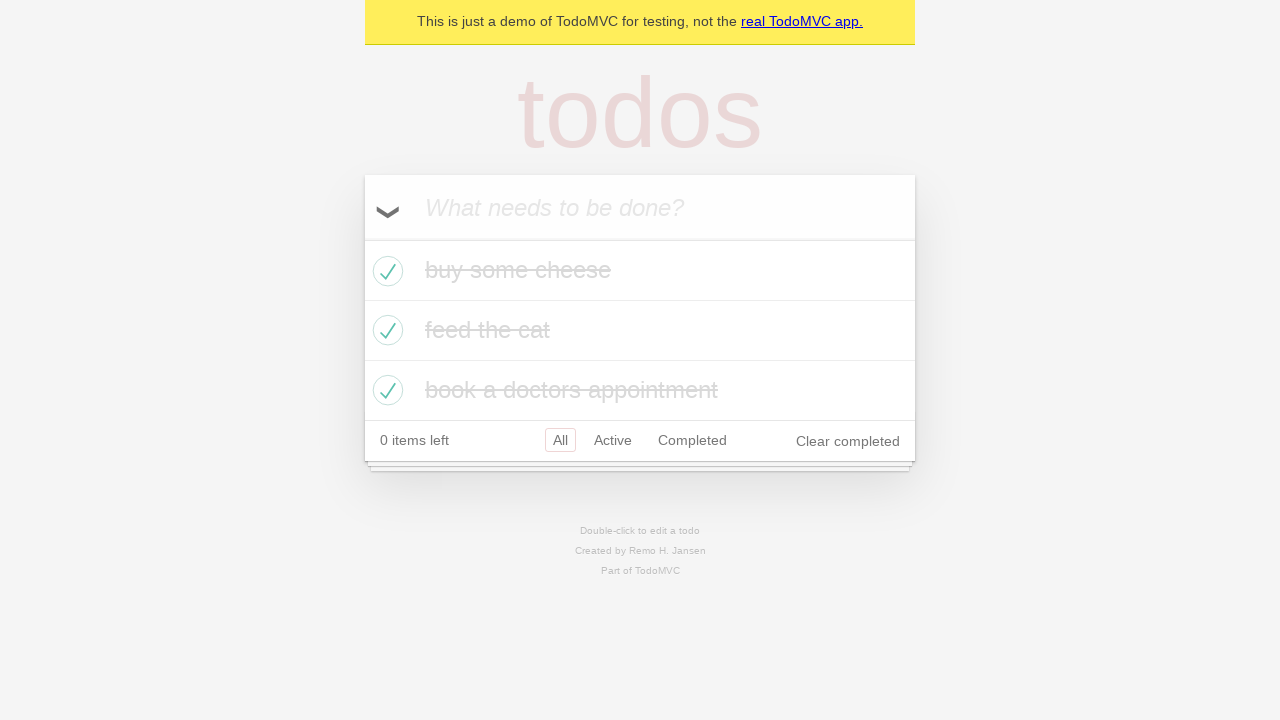